Tests an e-commerce flow by adding specific vegetables (Cucumber, Brocolli, Beetroot) to cart, proceeding to checkout, and applying a promo code to verify discount functionality

Starting URL: https://rahulshettyacademy.com/seleniumPractise/

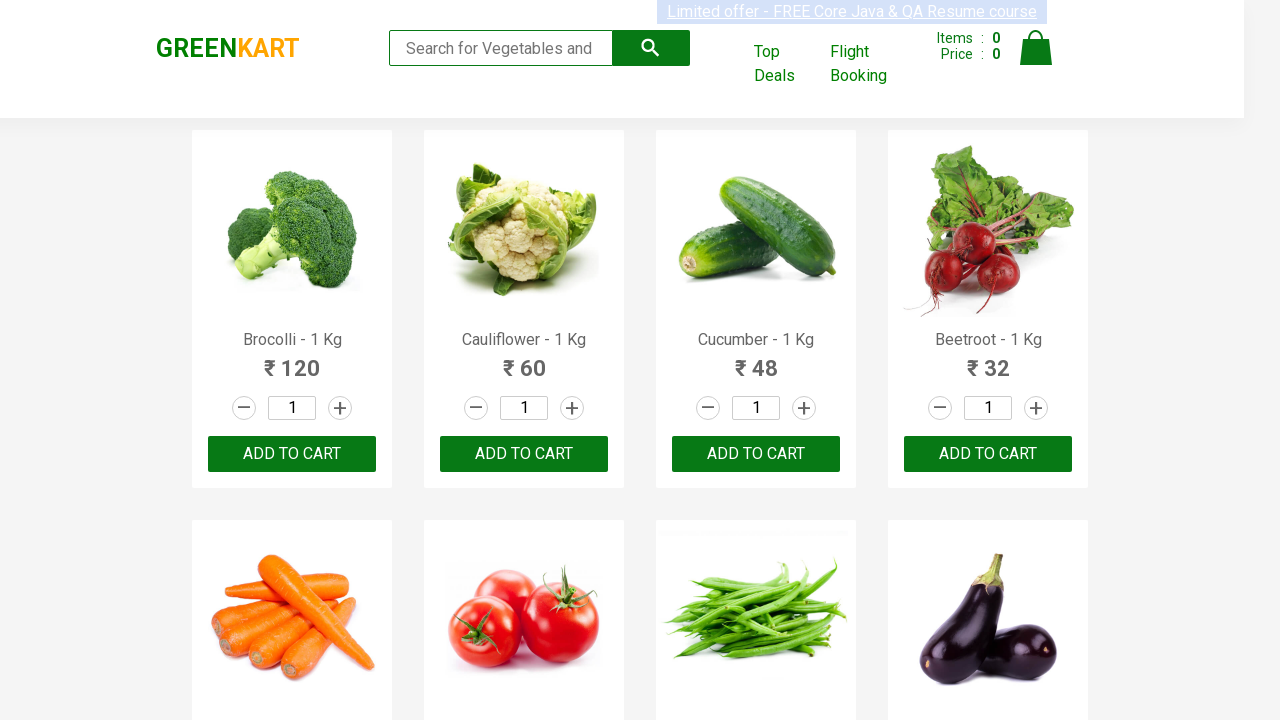

Waited for product list to load
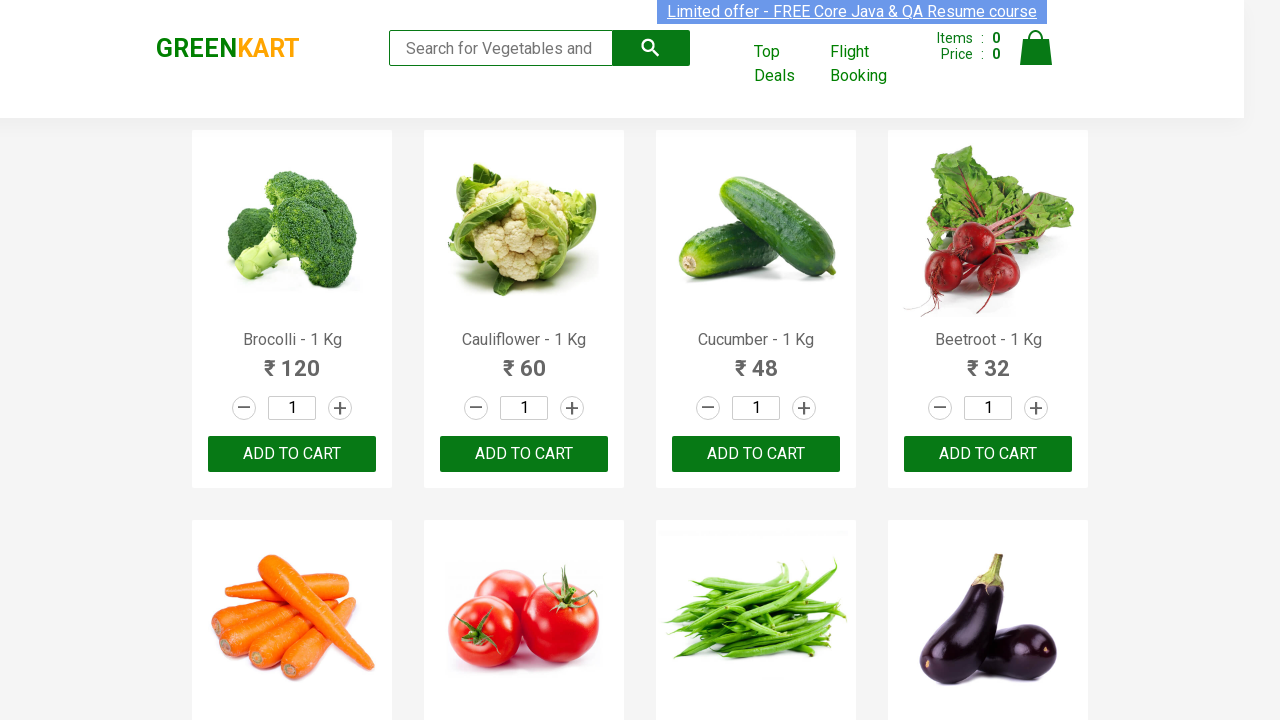

Retrieved all product name elements
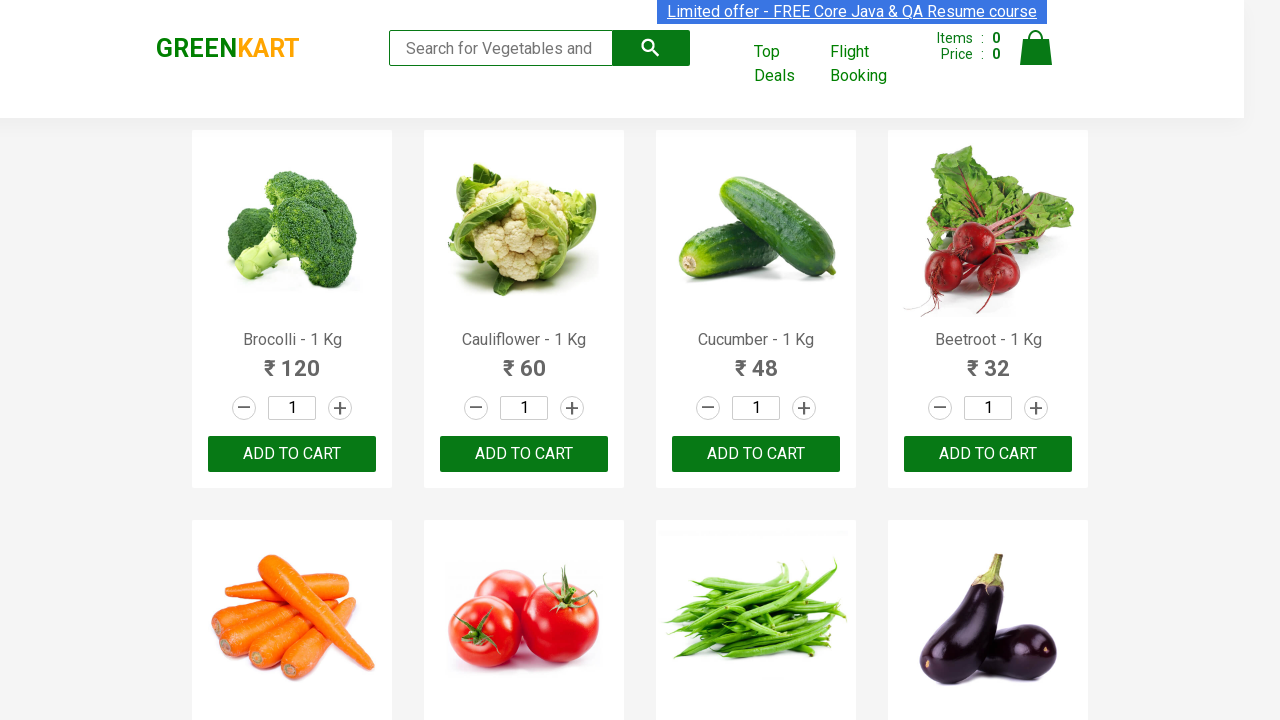

Retrieved all add to cart buttons
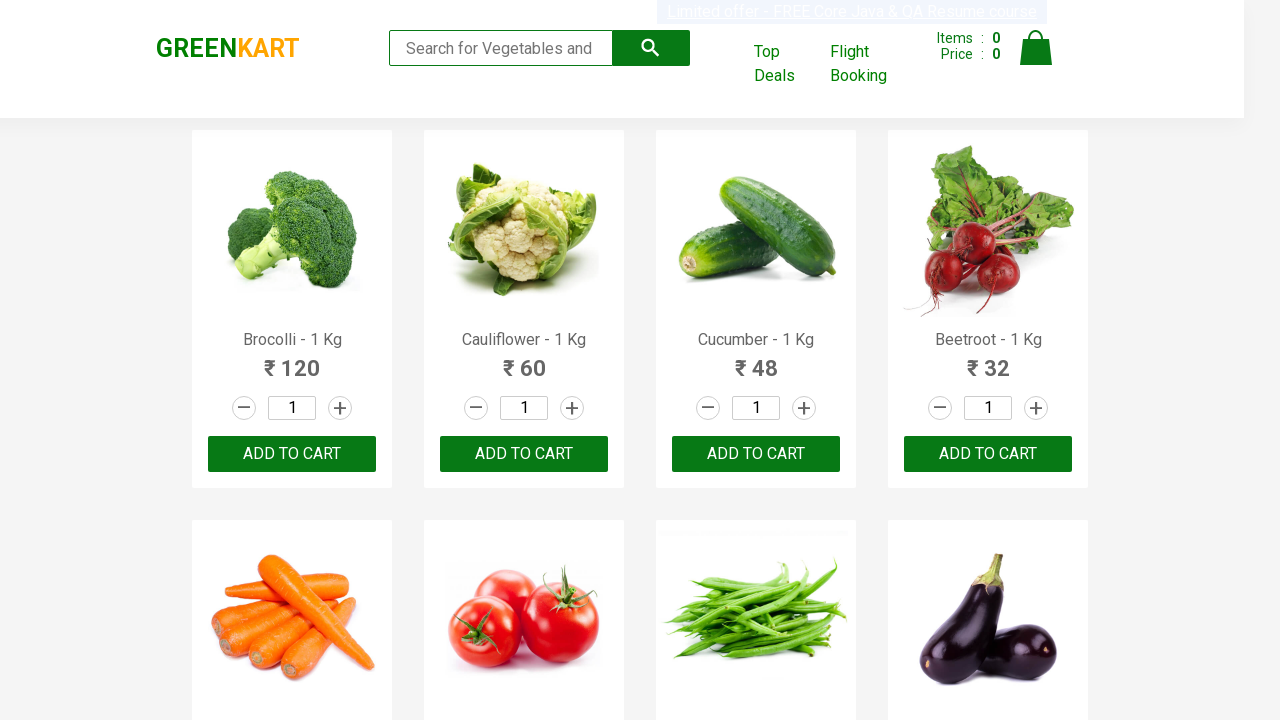

Added Brocolli to cart
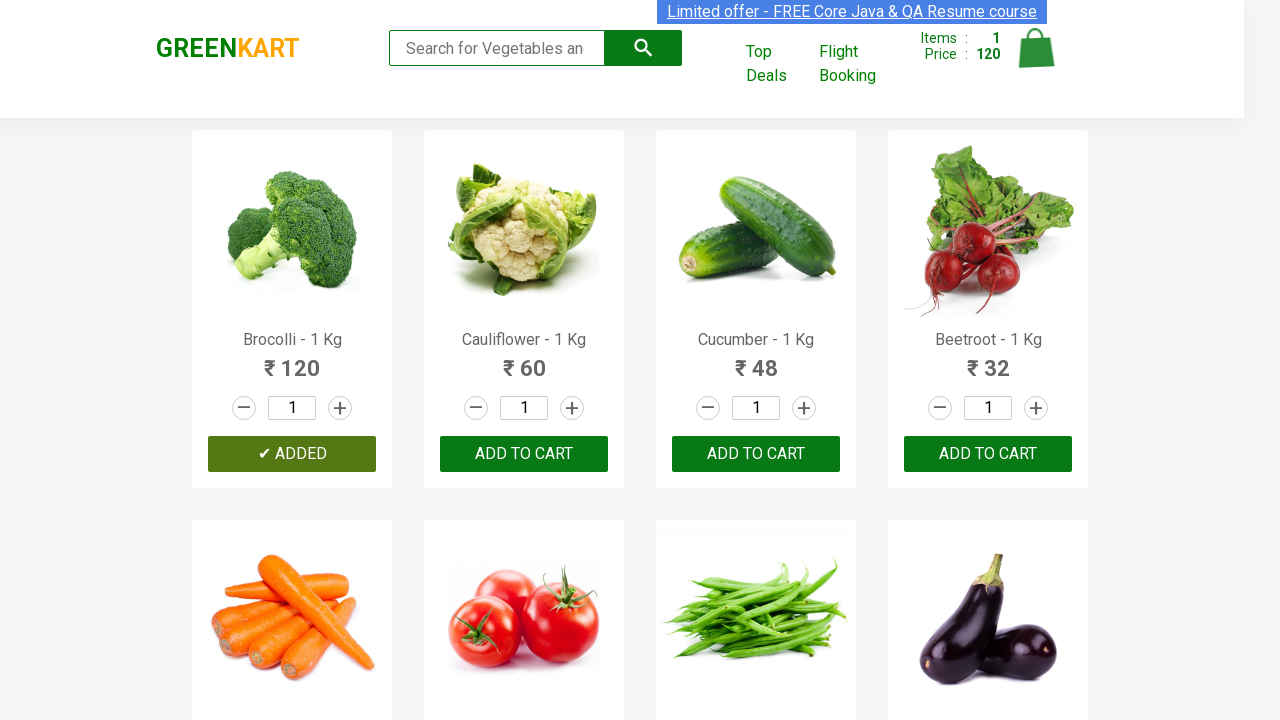

Added Cucumber to cart
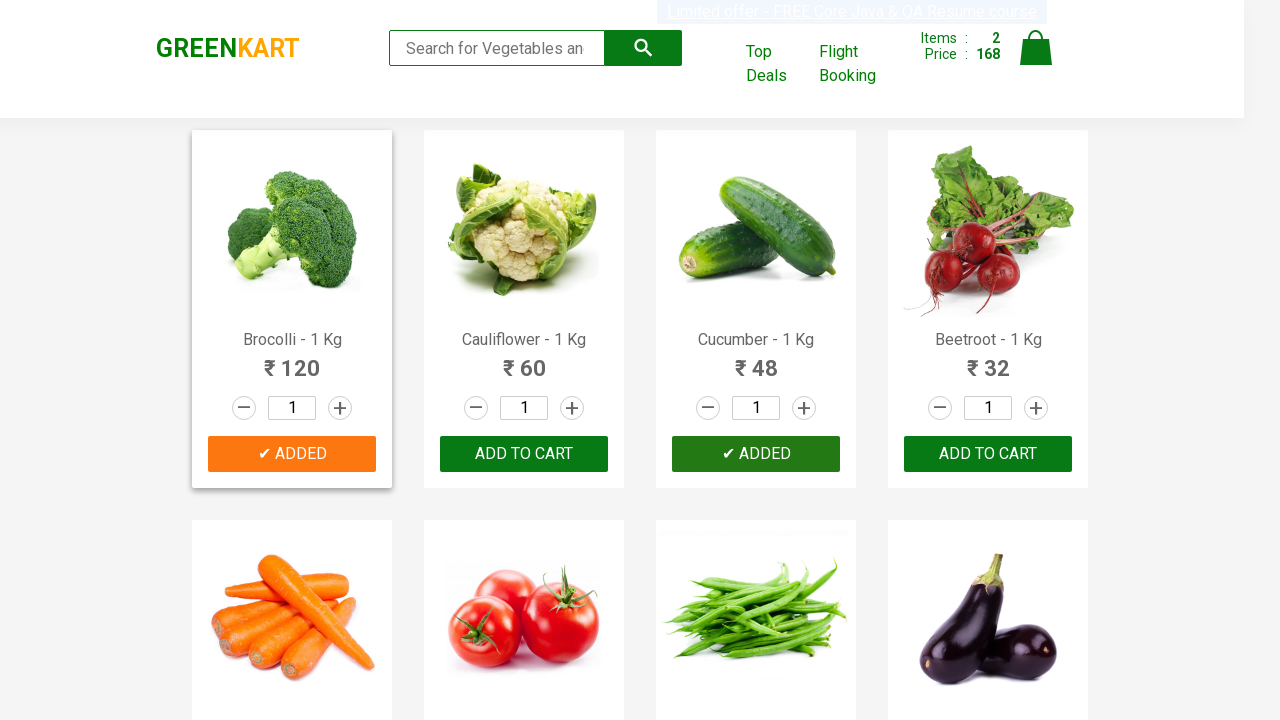

Added Beetroot to cart
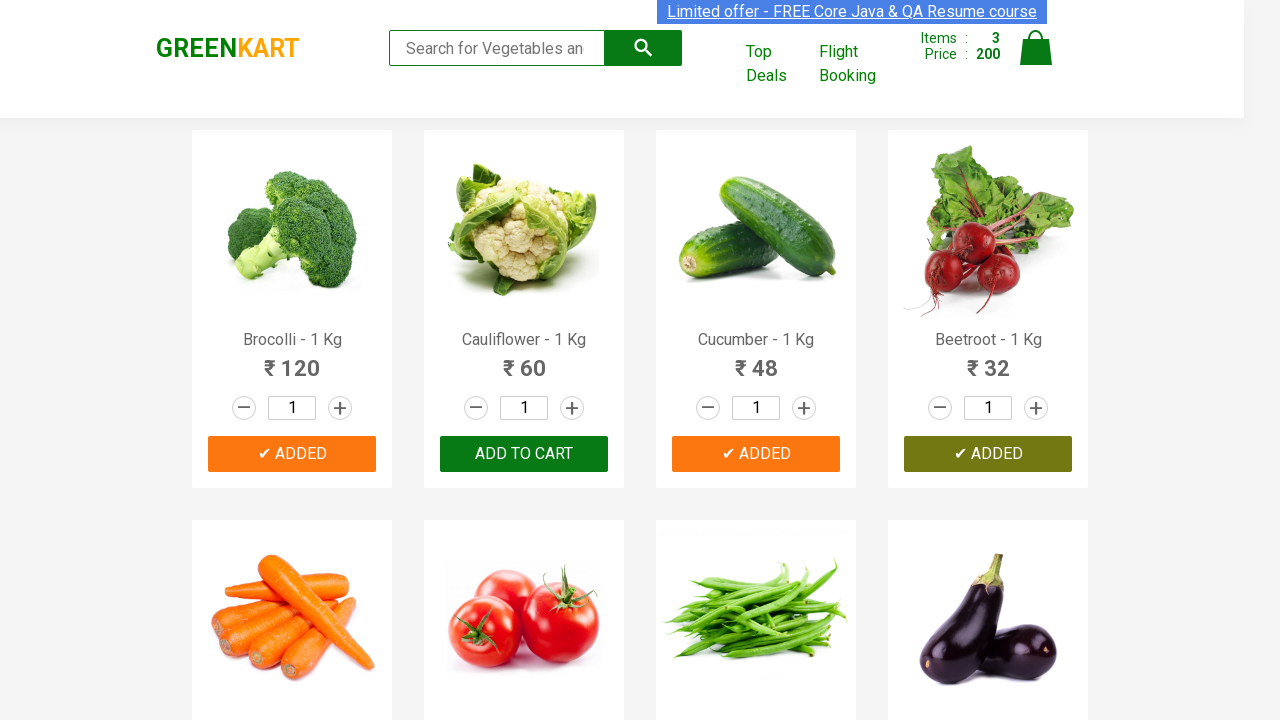

Clicked cart icon to view cart at (1036, 48) on img[alt='Cart']
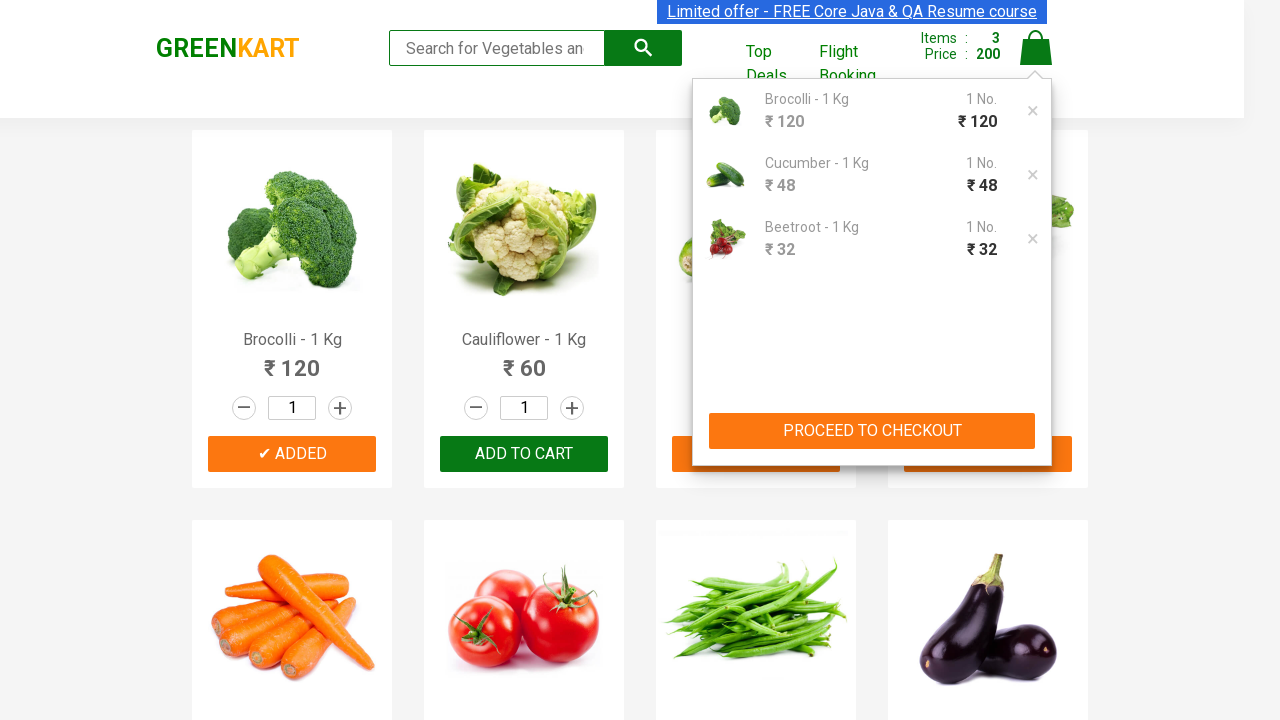

Clicked PROCEED TO CHECKOUT button at (872, 431) on xpath=//button[contains(text(),'PROCEED TO CHECKOUT')]
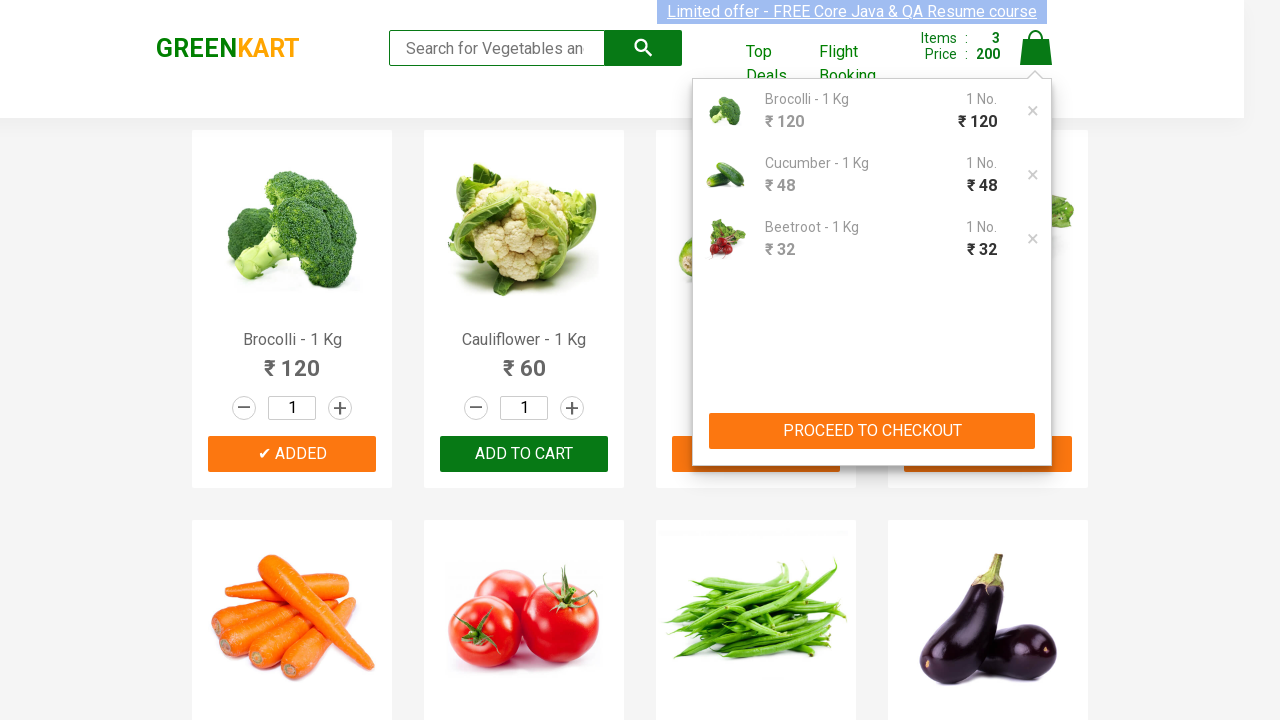

Waited for promo code input field to be visible
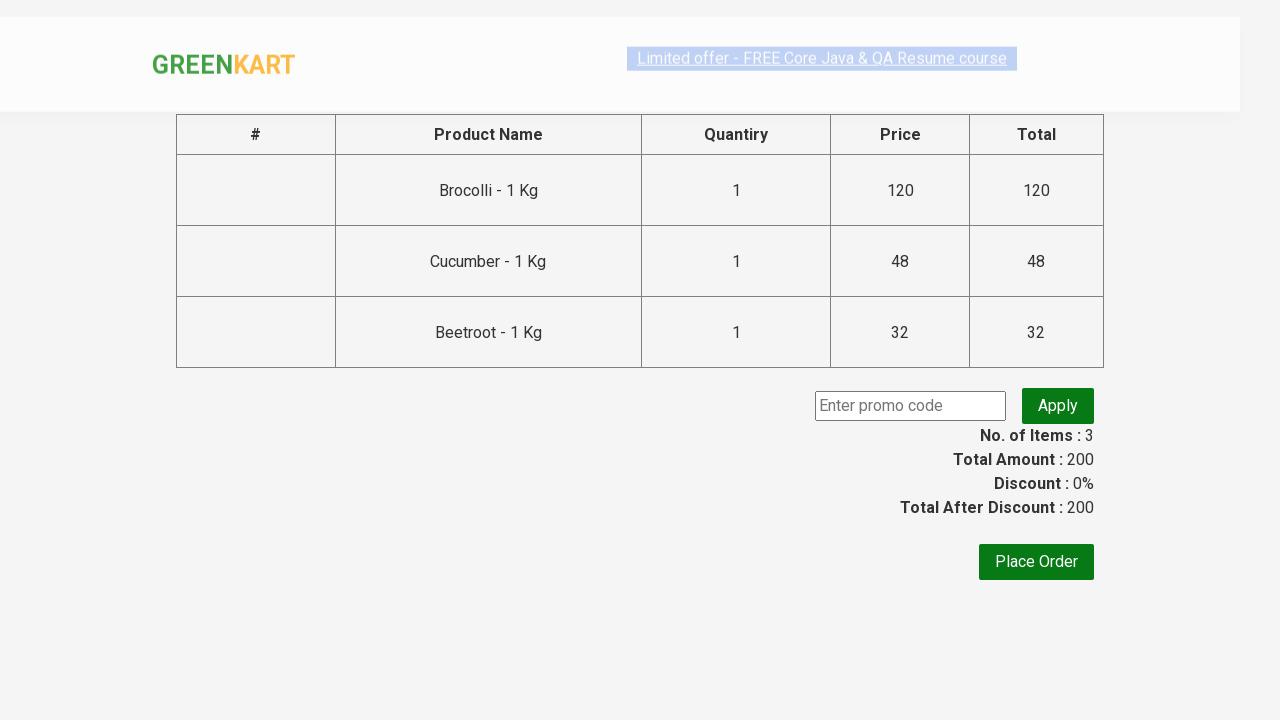

Entered promo code 'rahulshettyacademy' on input.promoCode
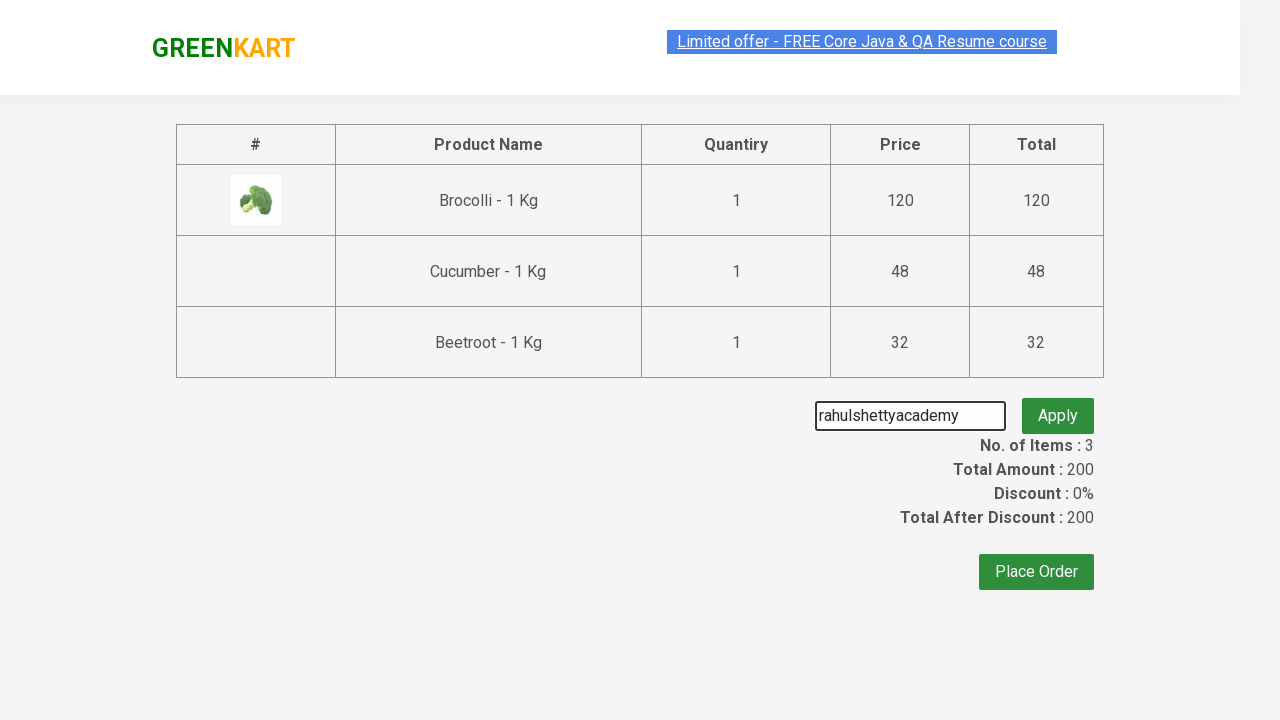

Clicked Apply promo code button at (1058, 406) on button.promoBtn
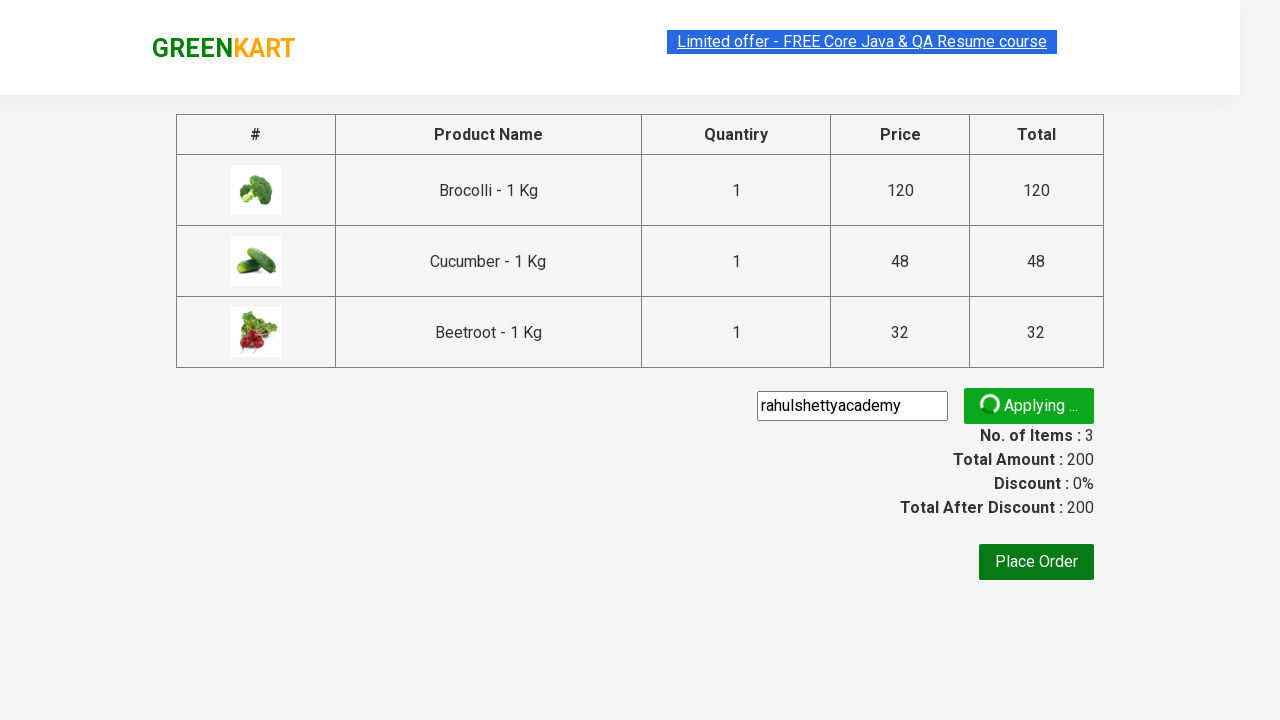

Promo code applied successfully - discount confirmed
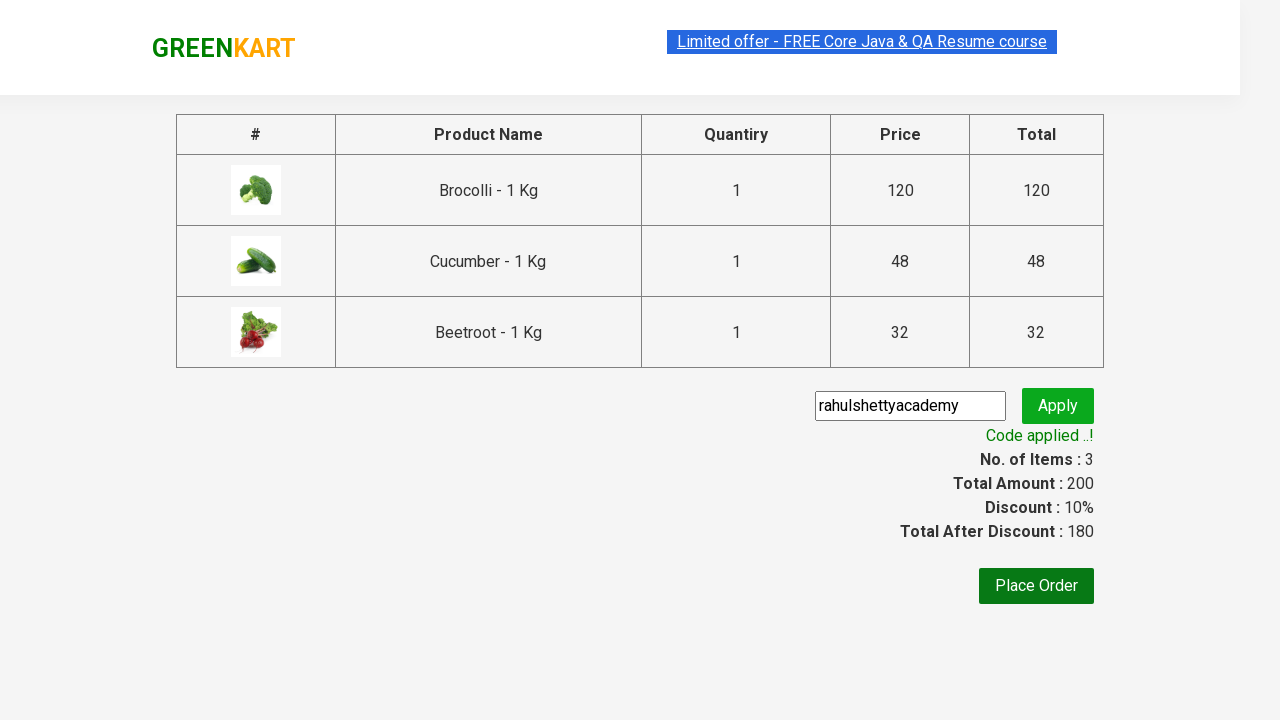

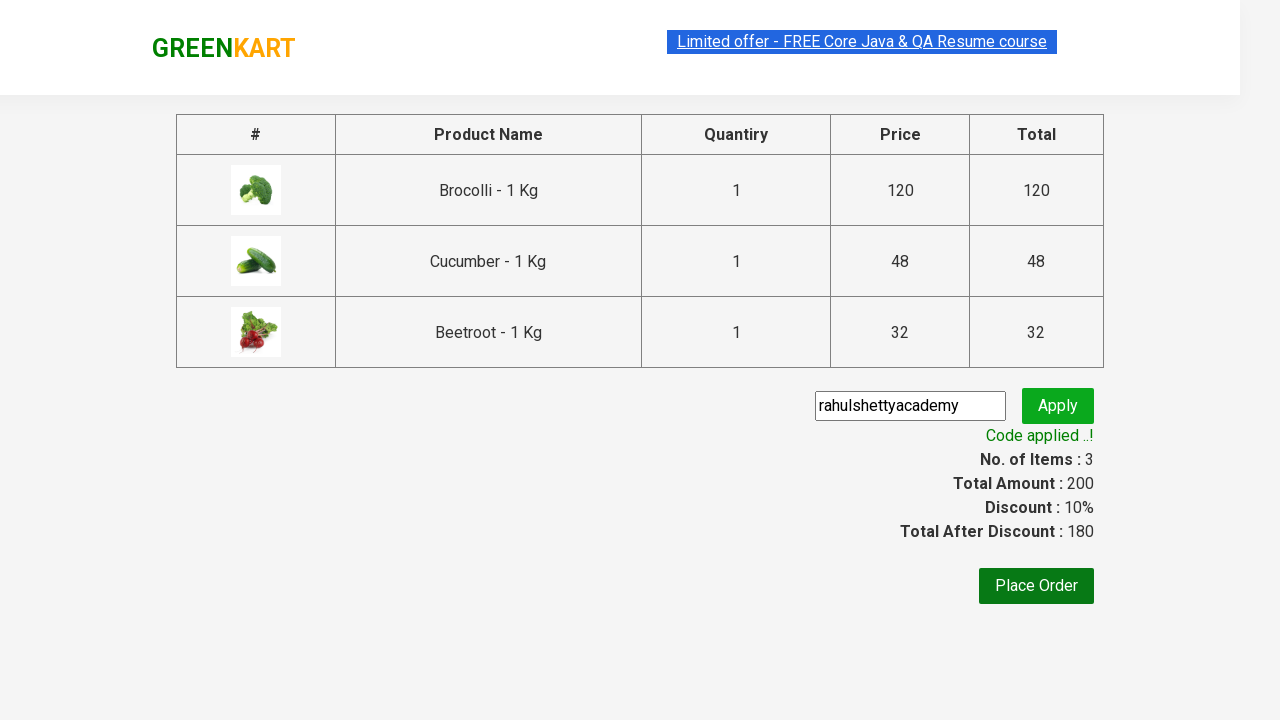